Tests clearing the add person form fields

Starting URL: https://kristinek.github.io/site/tasks/list_of_people_with_jobs.html

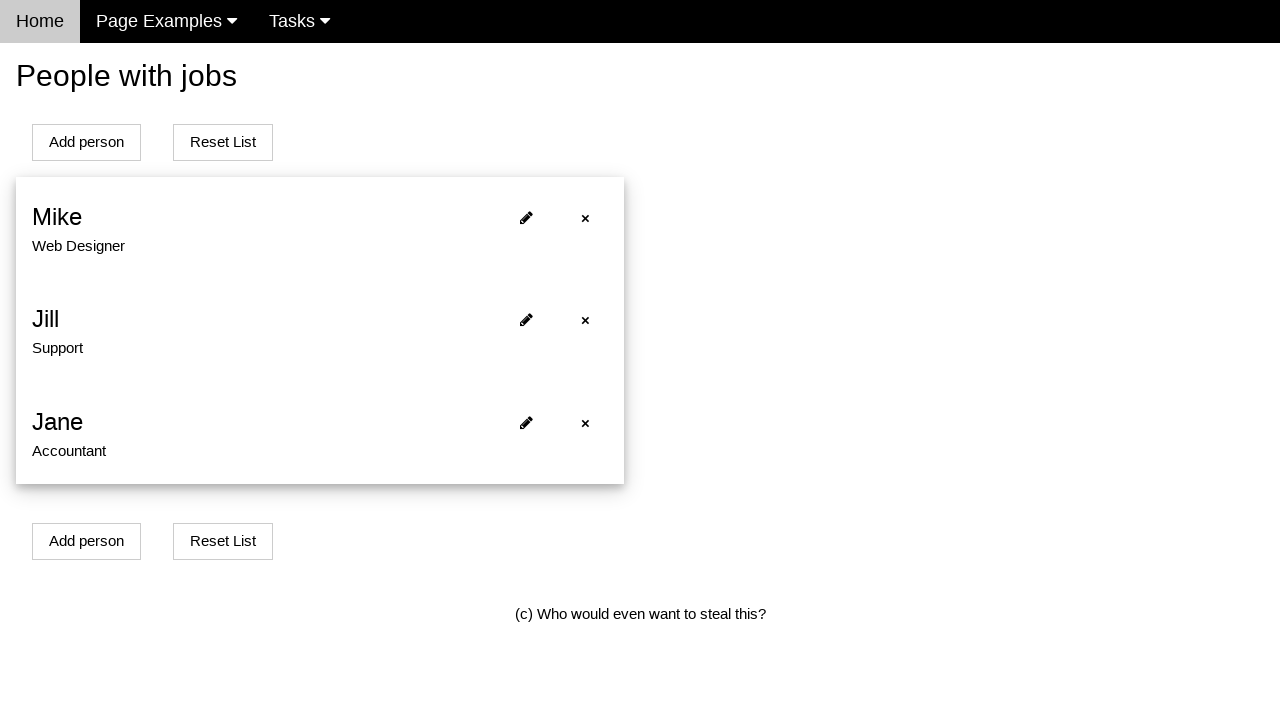

Clicked Add Person button to open form at (86, 142) on #addPersonBtn
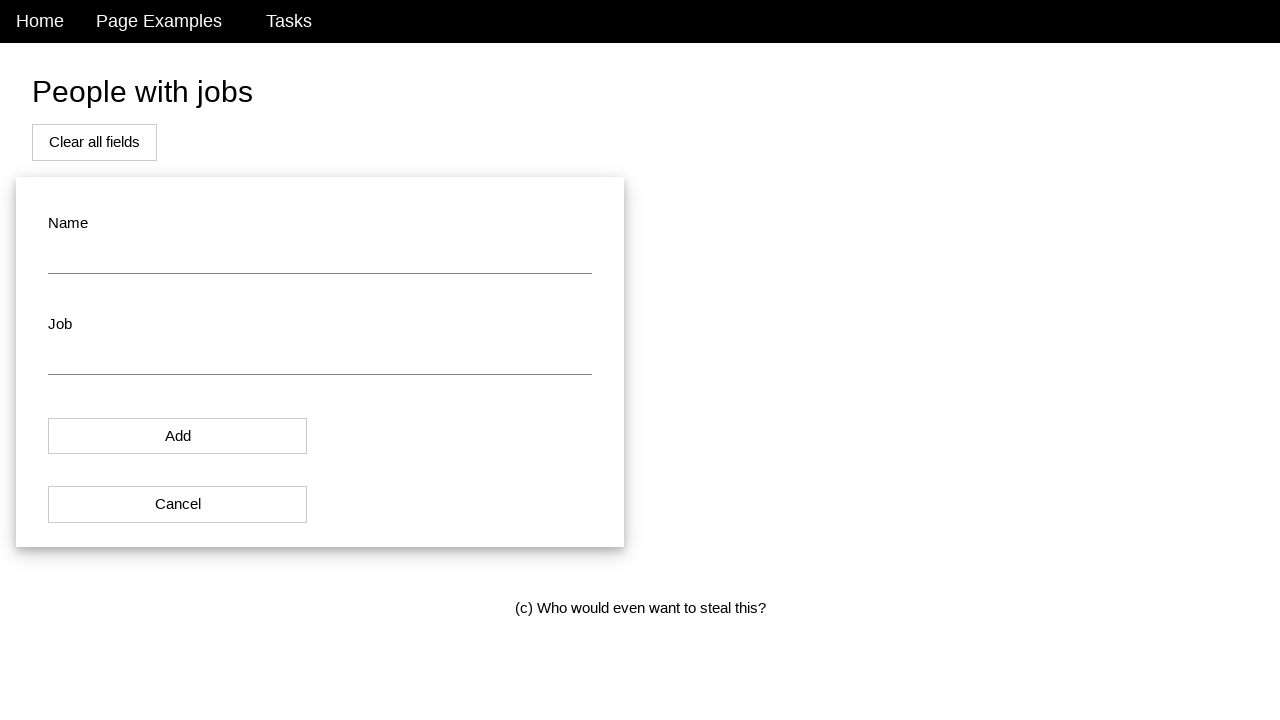

Verified name field is empty
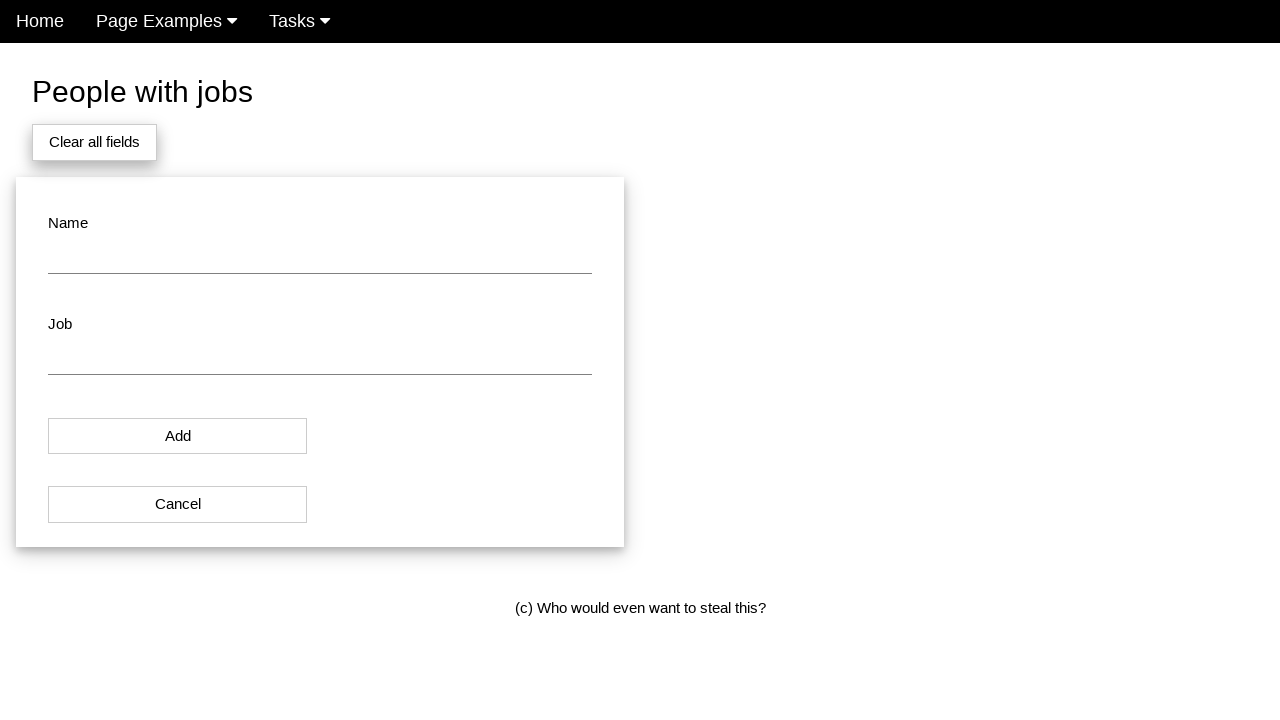

Verified job field is empty
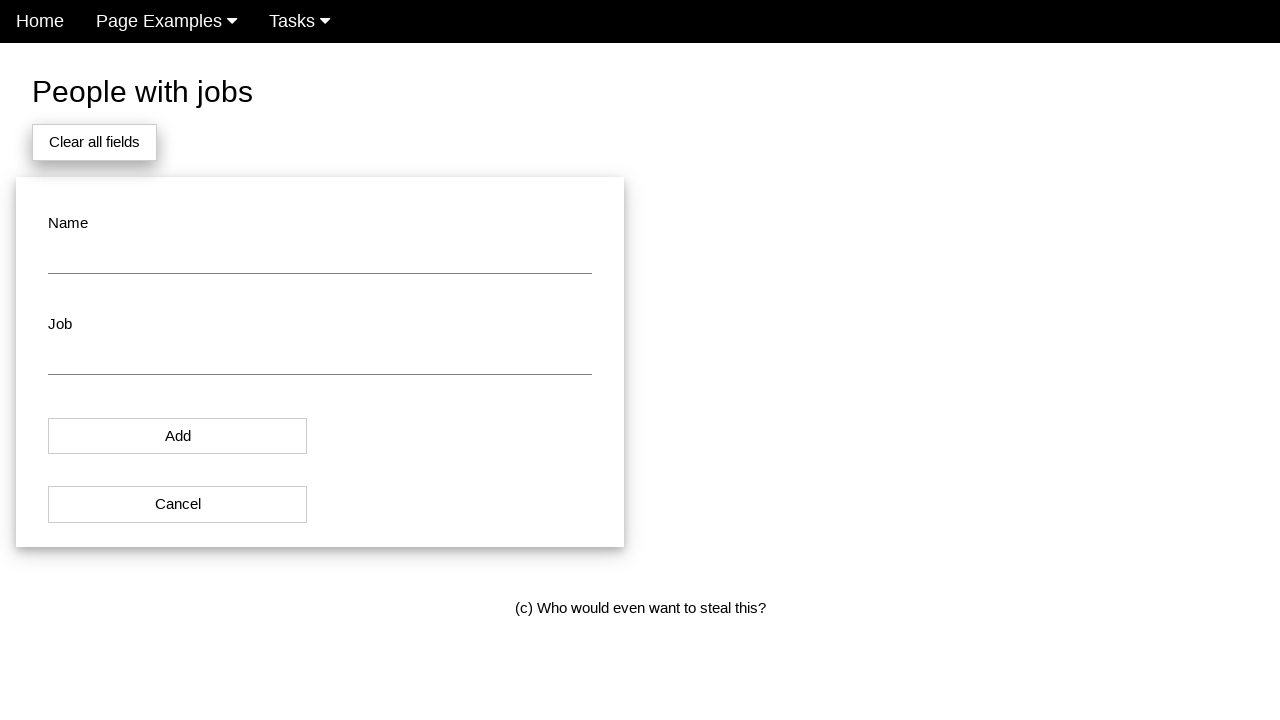

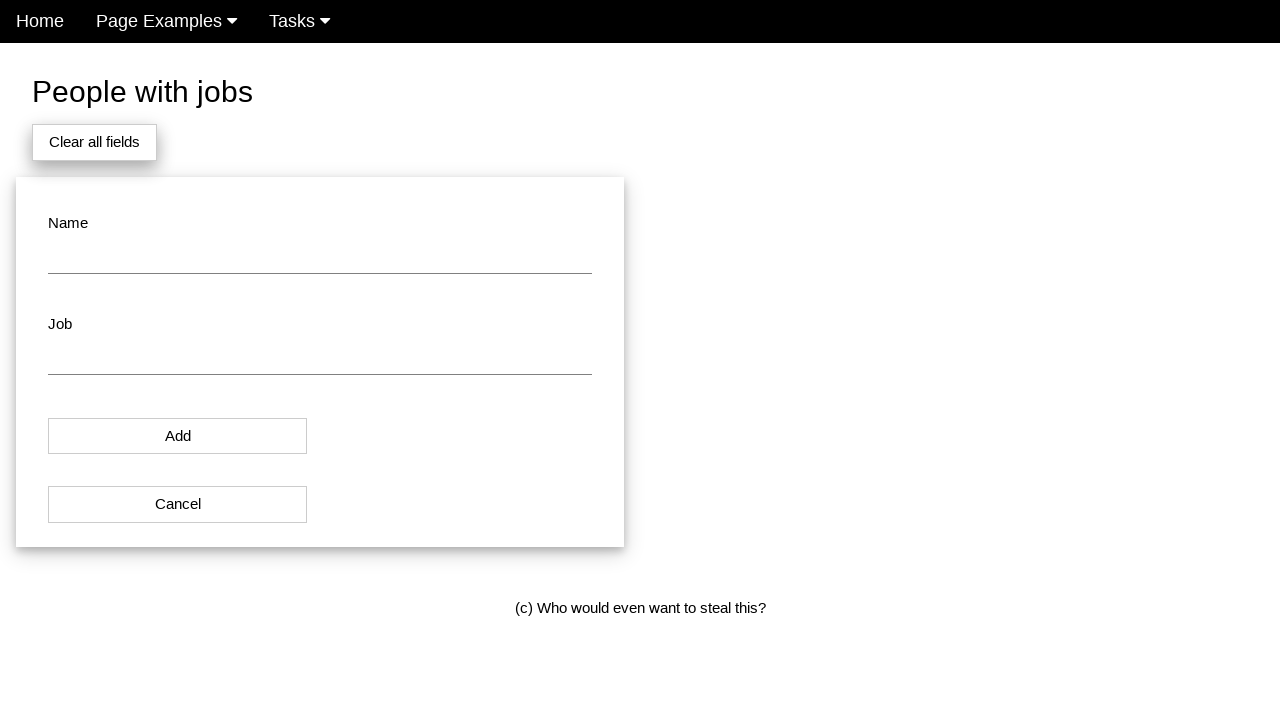